Tests a wait scenario where a button becomes clickable after a delay, clicks it, and verifies a success message appears

Starting URL: http://suninjuly.github.io/wait2.html

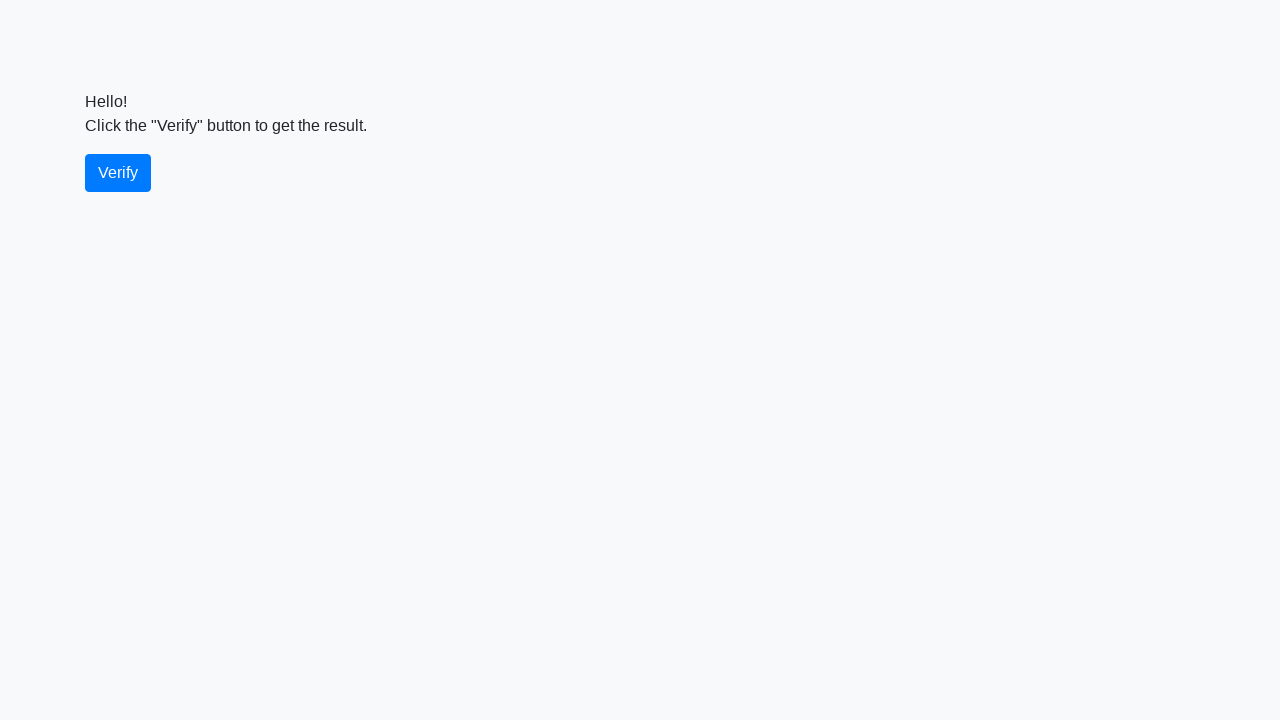

Waited for verify button to become visible
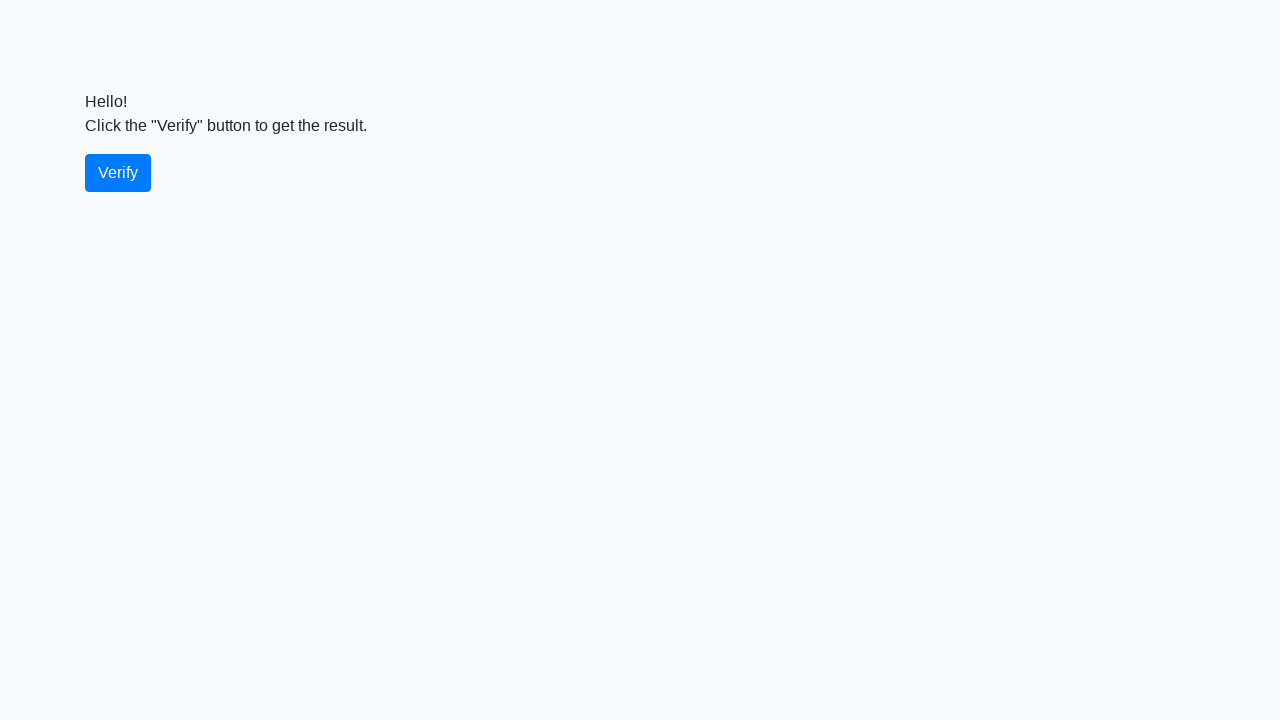

Clicked the verify button at (118, 173) on #verify
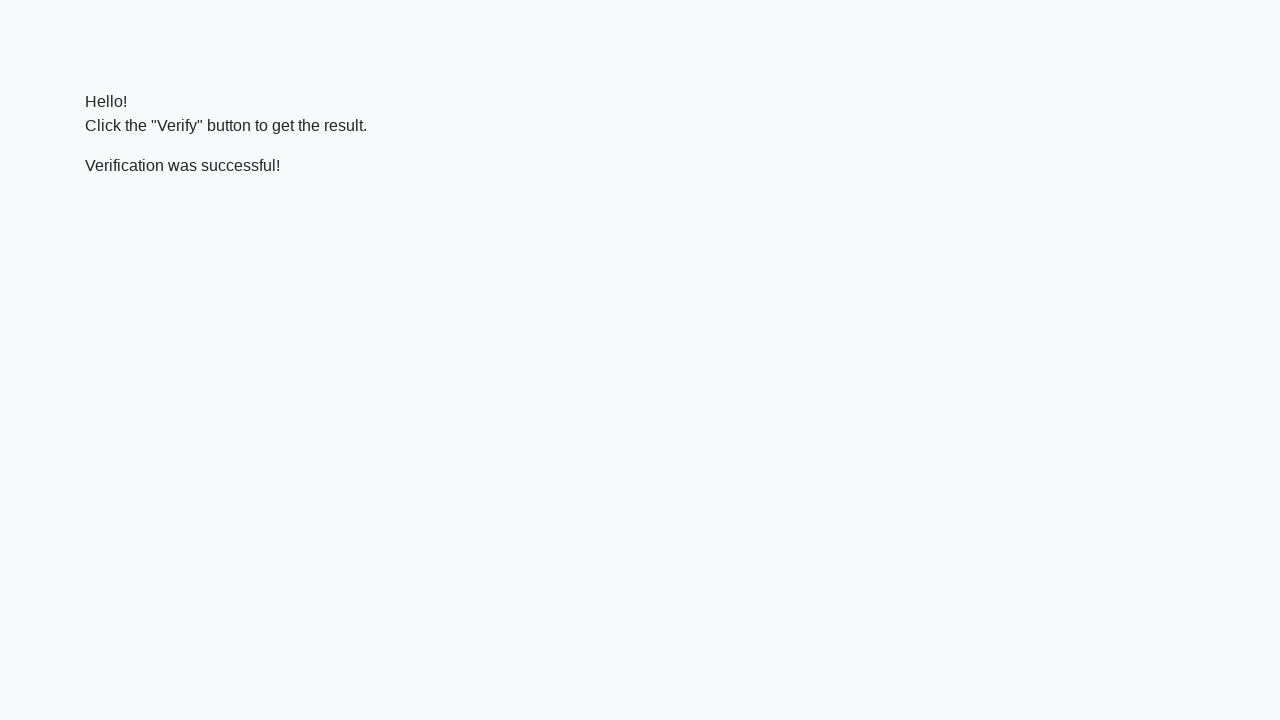

Located the verify message element
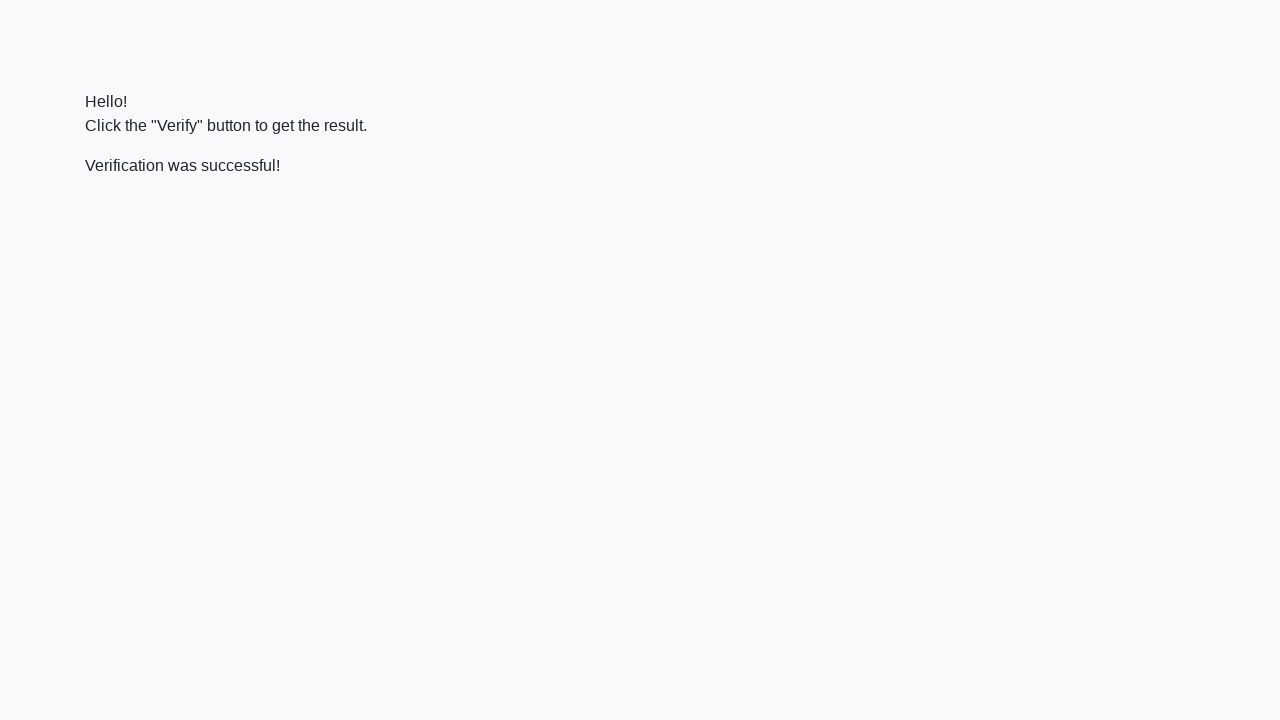

Waited for success message to become visible
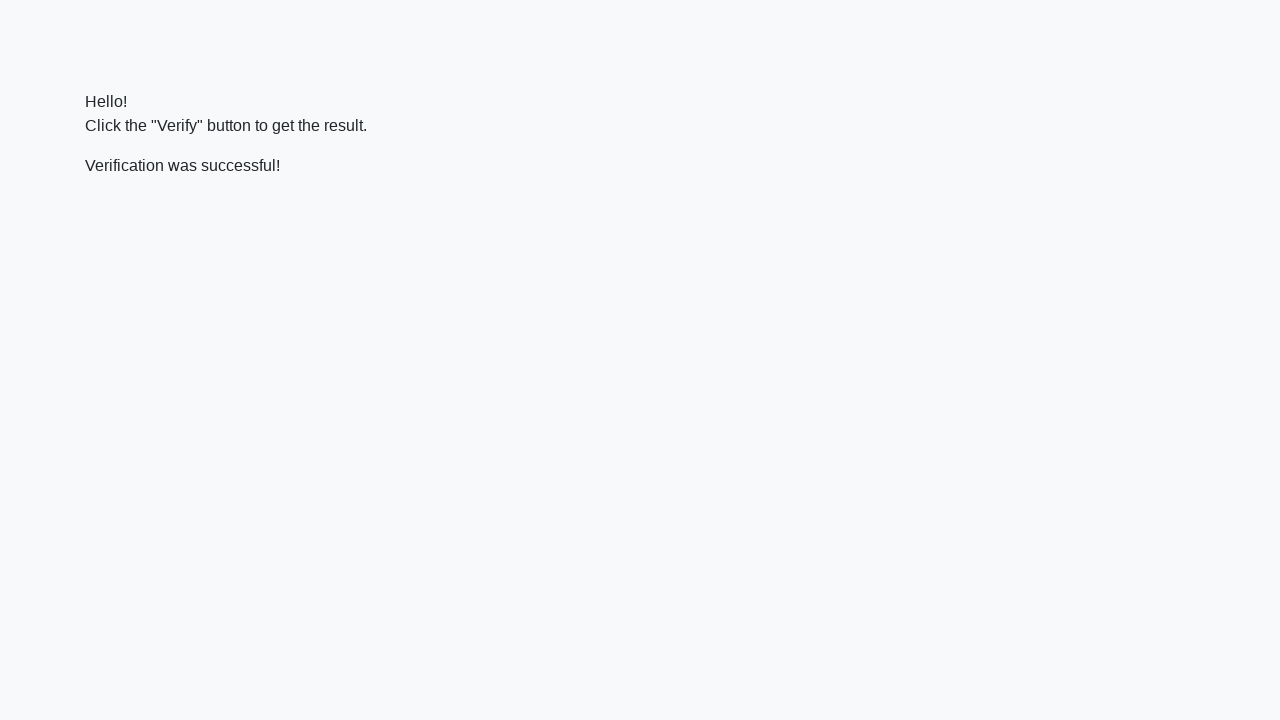

Verified success message contains 'successful'
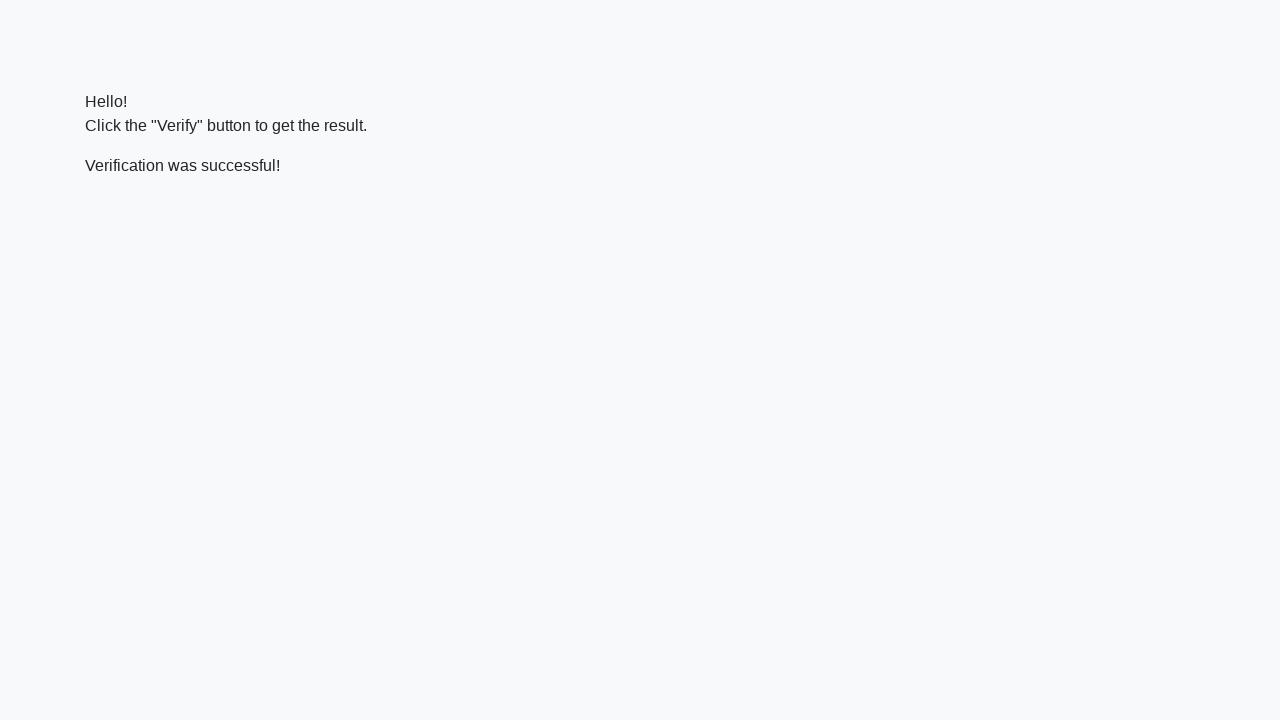

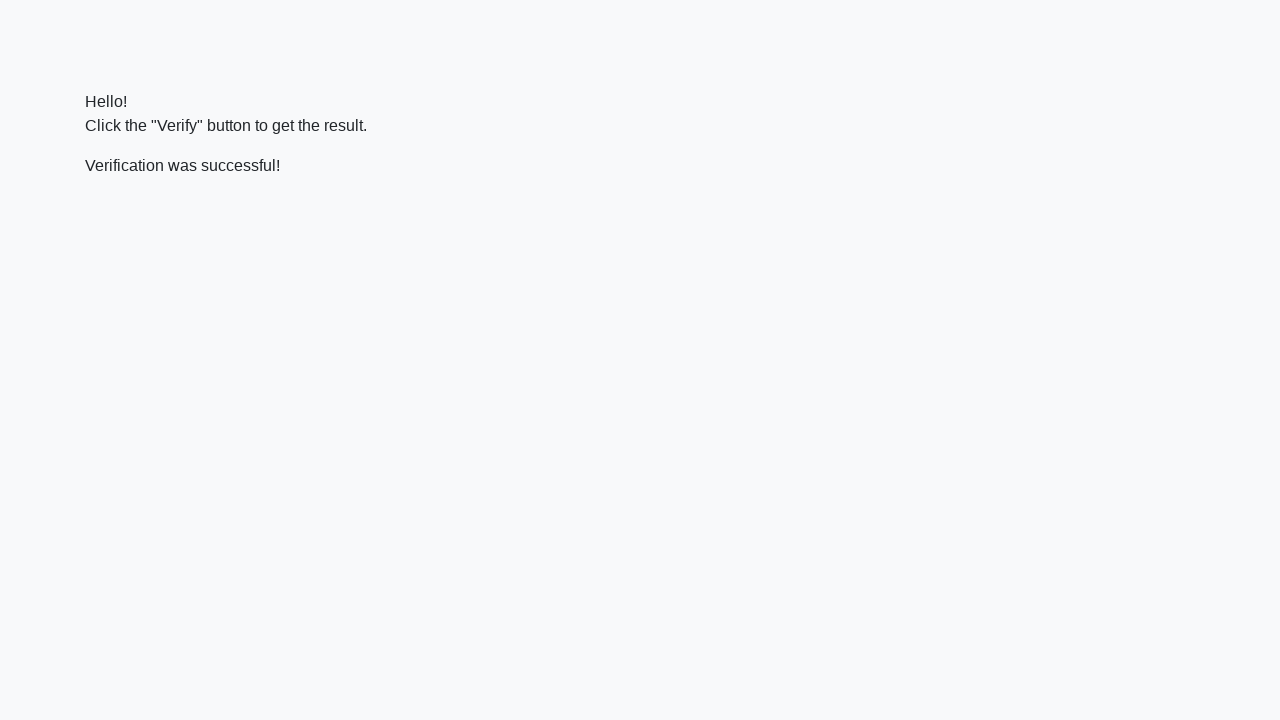